Navigates to a page with many elements, locates a specific element by ID, and highlights it by applying a red dashed border style using JavaScript execution.

Starting URL: http://the-internet.herokuapp.com/large

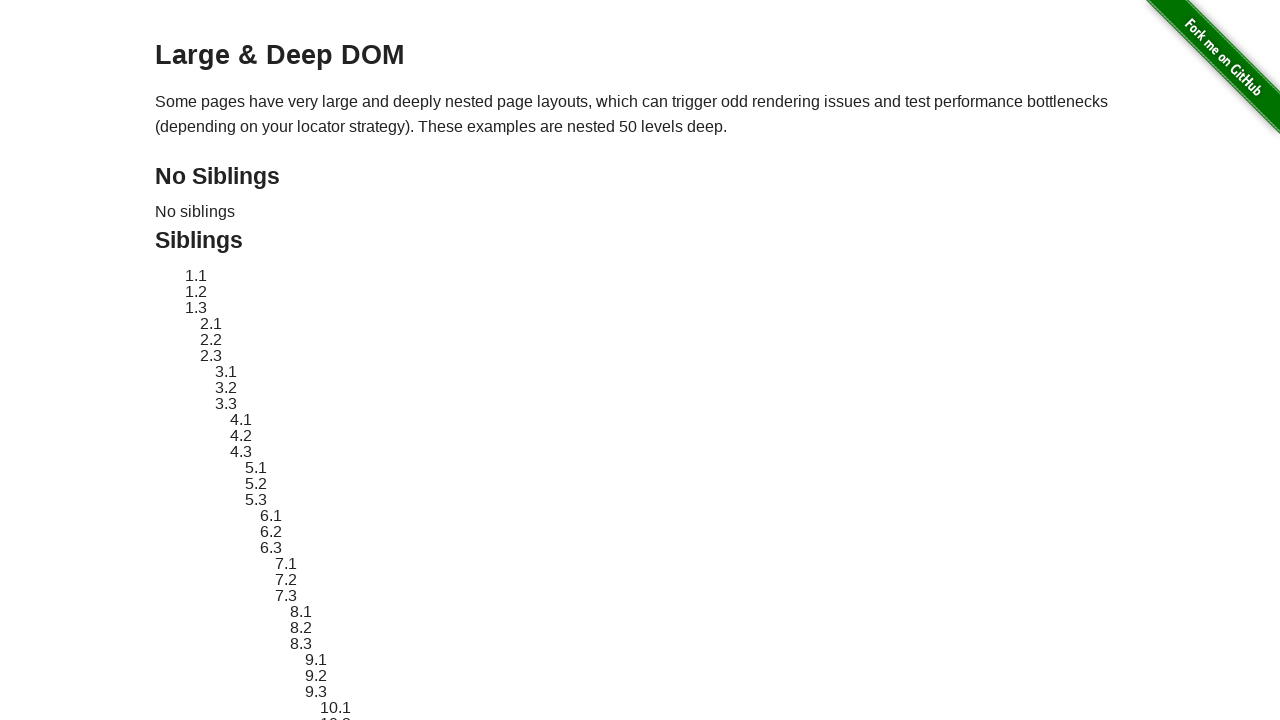

Navigated to the large elements page
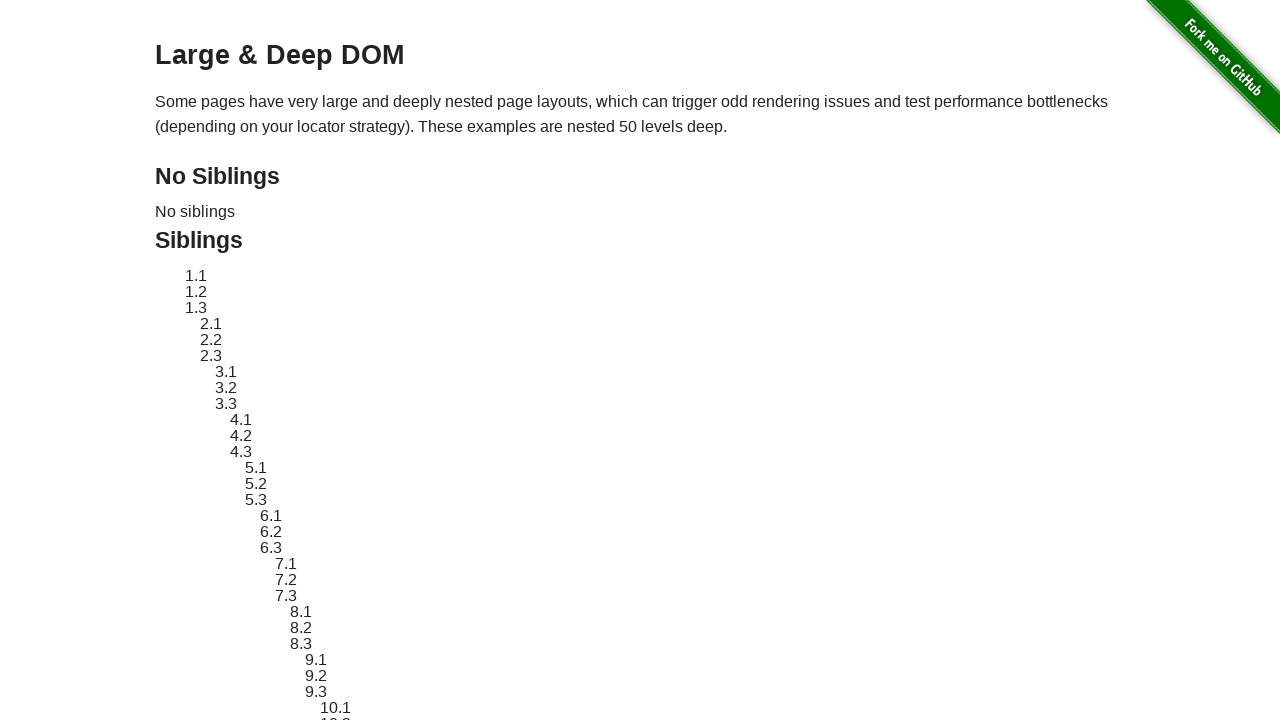

Located element with ID 'sibling-2.3'
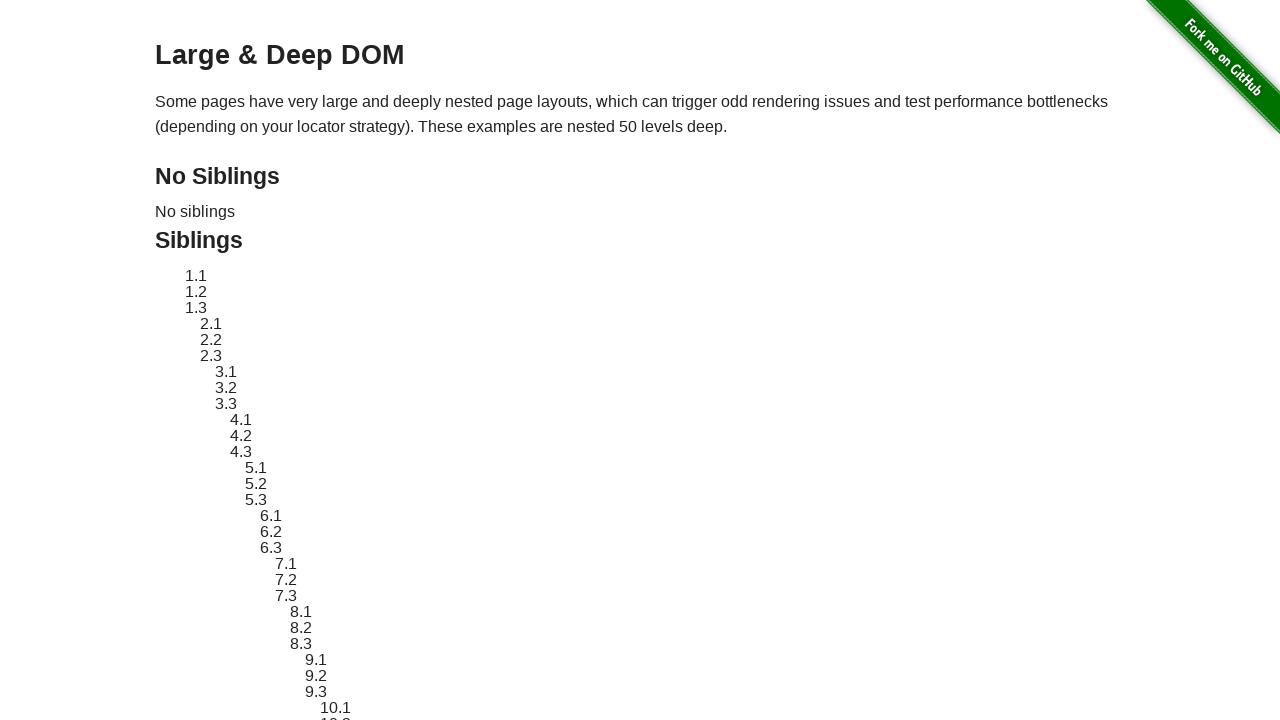

Element appeared and is ready
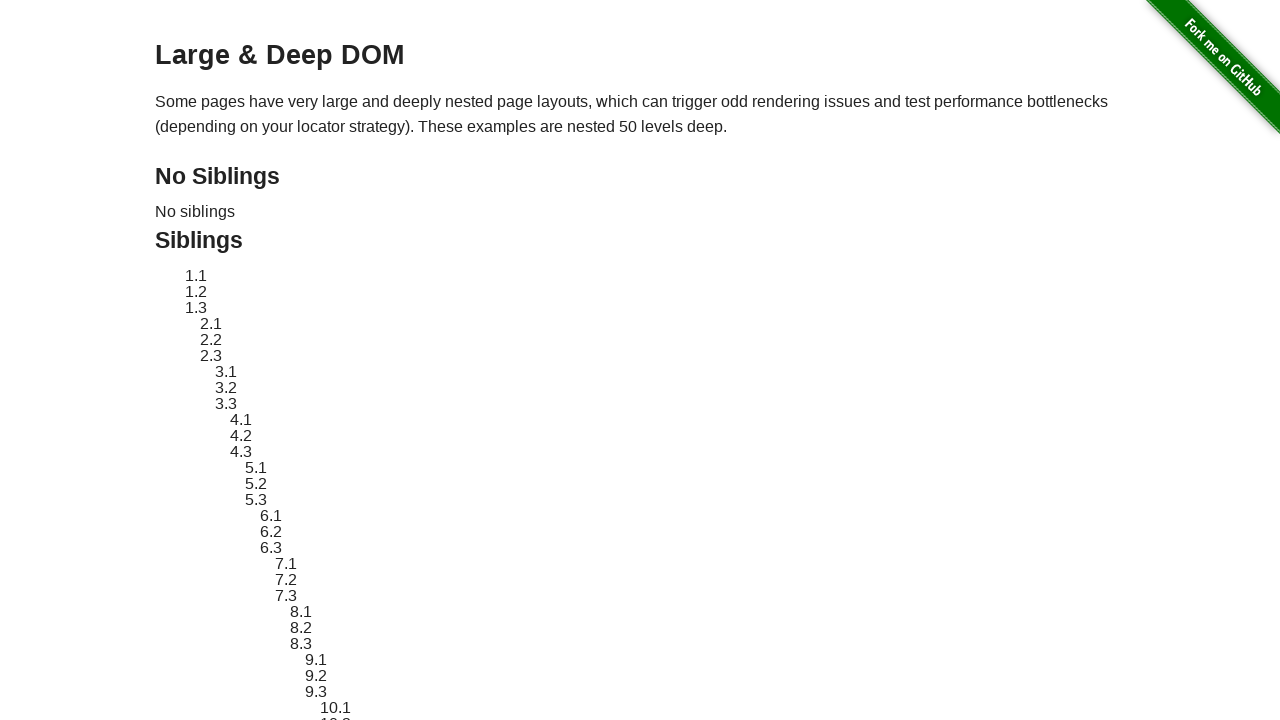

Applied red dashed border style to the element using JavaScript
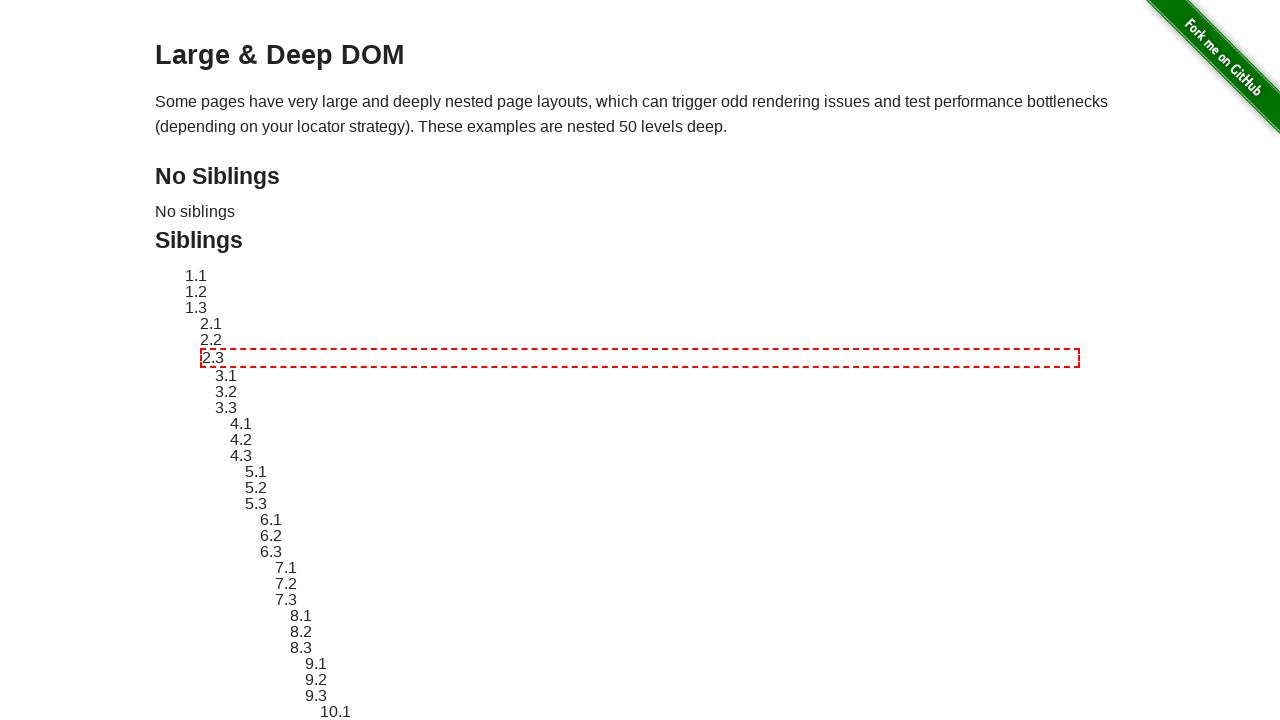

Waited 1 second to observe the highlight effect
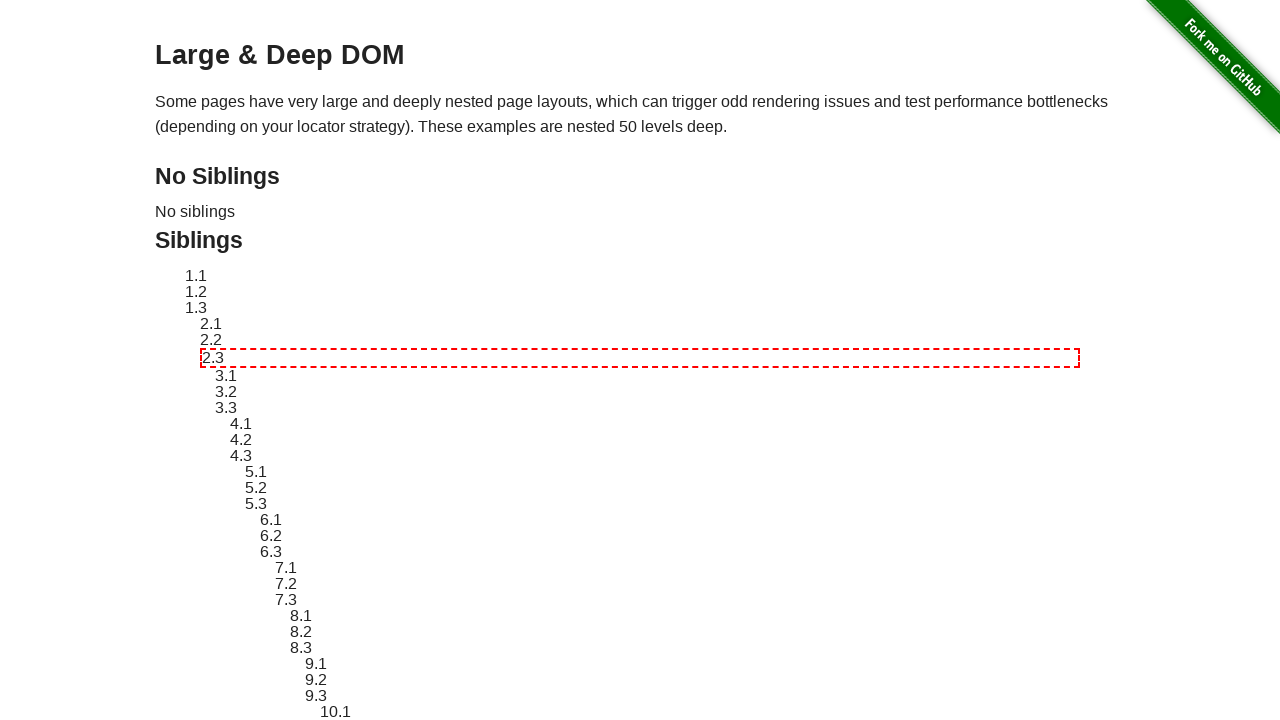

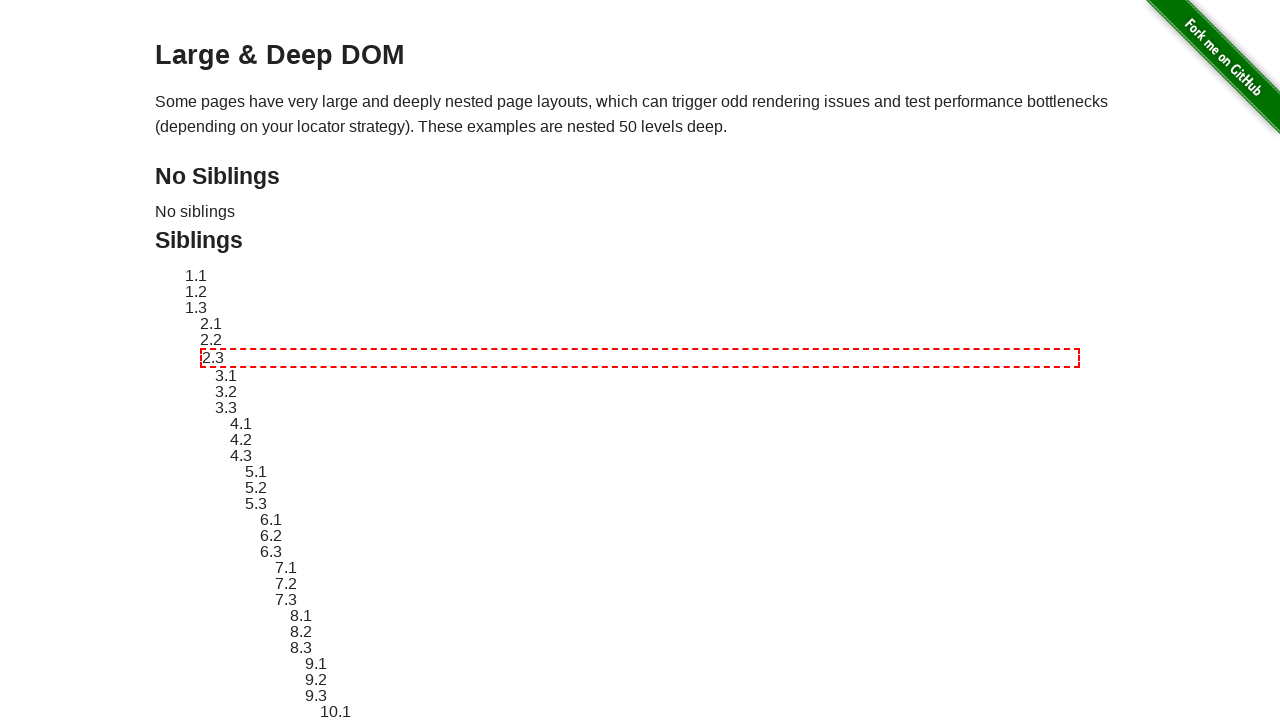